Navigates to the Kasta.ua website homepage

Starting URL: https://kasta.ua/uk/

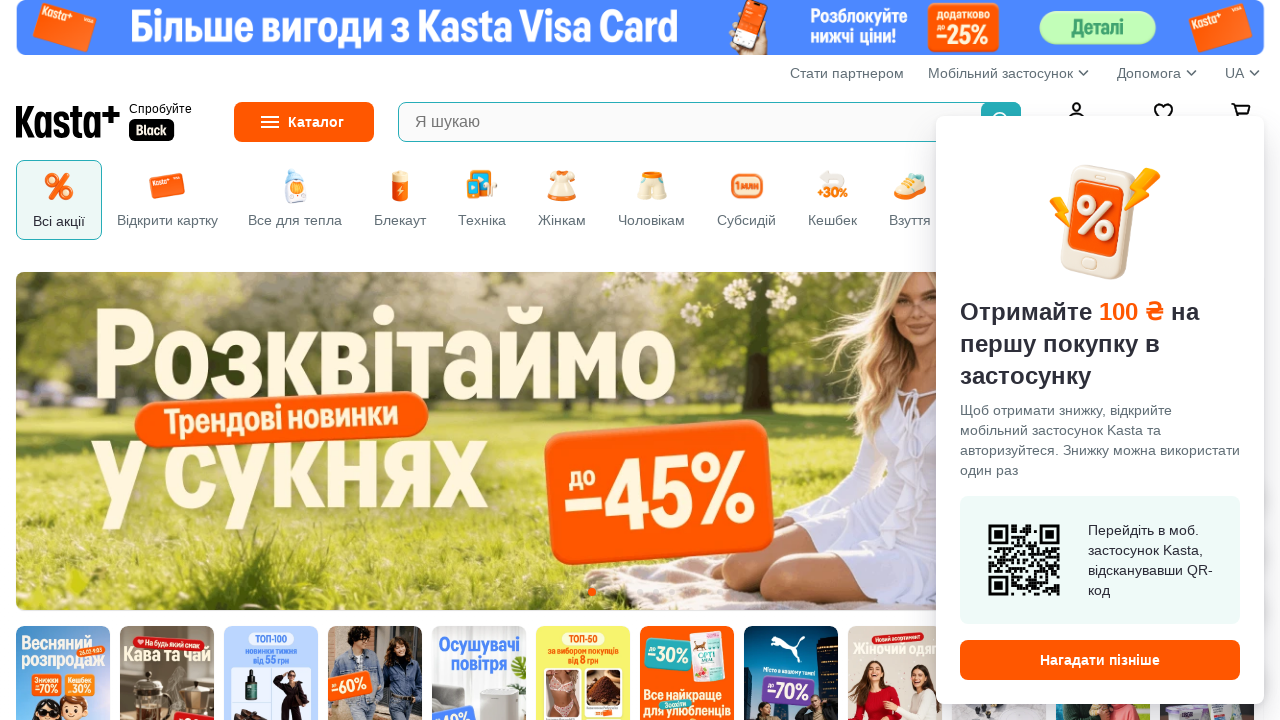

Navigated to Kasta.ua website homepage
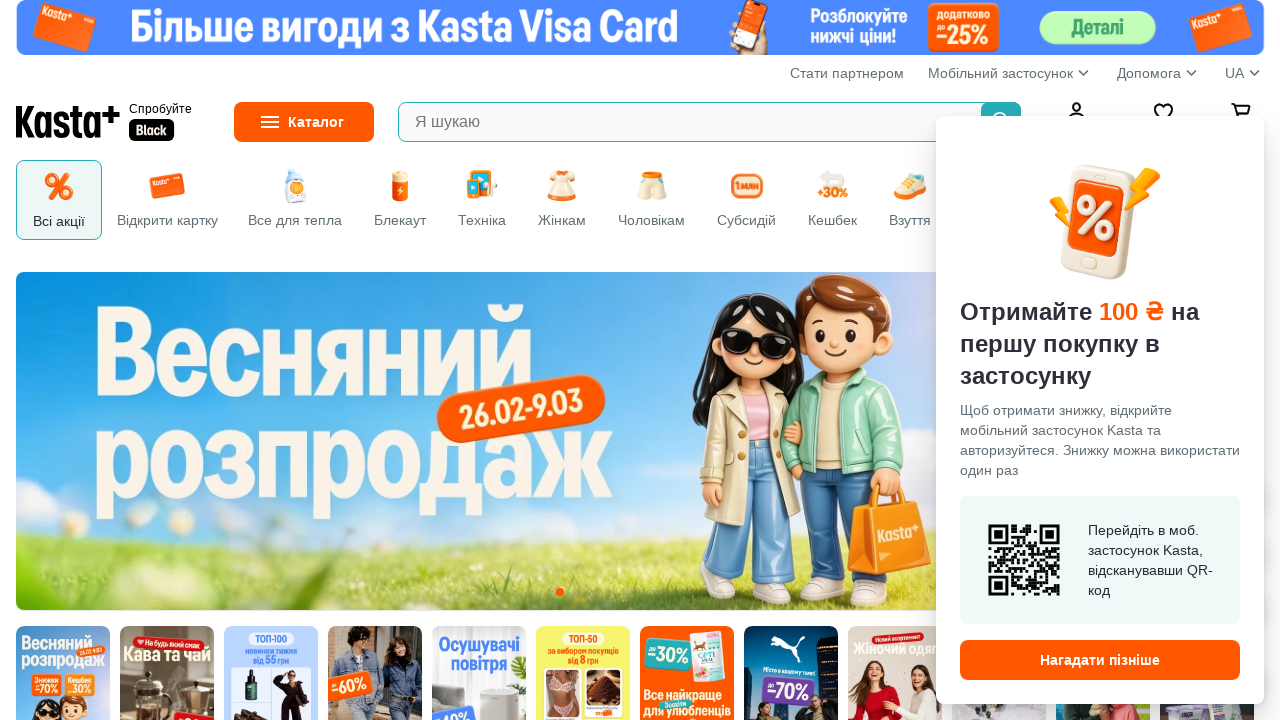

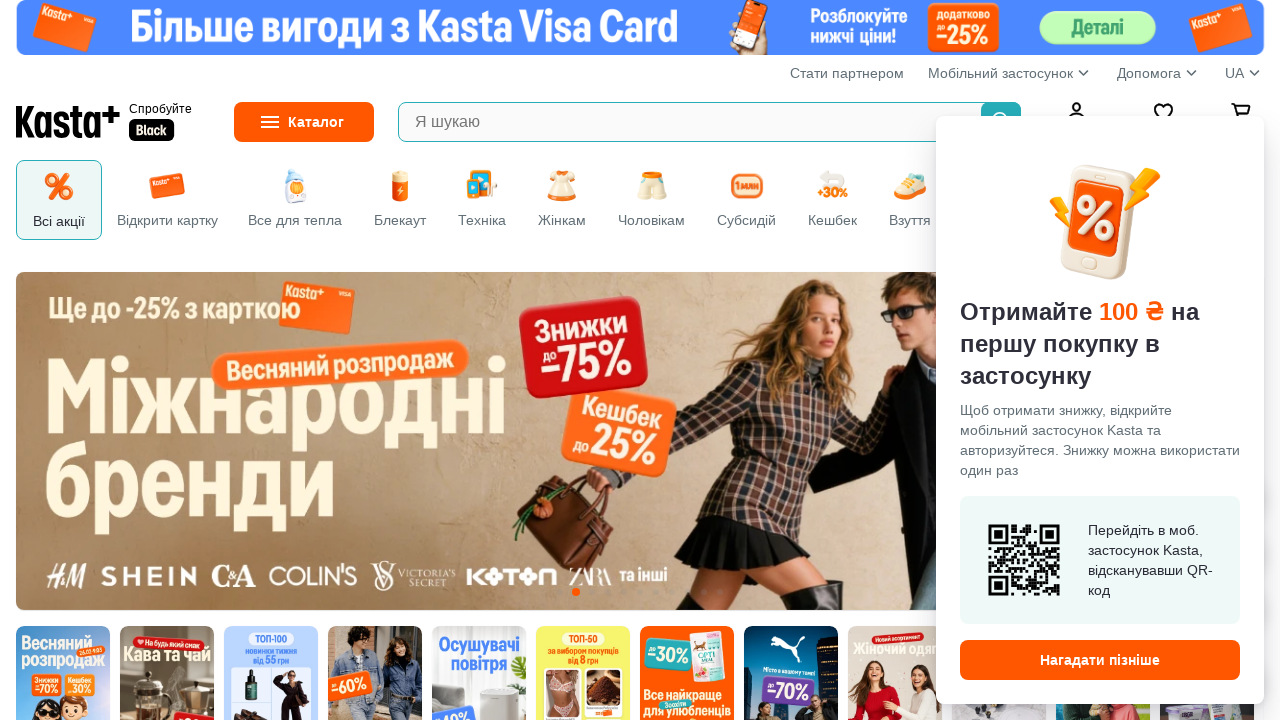